Tests drag and drop functionality on jQuery UI demo page by dragging an element from source to target within an iframe

Starting URL: https://jqueryui.com/droppable/

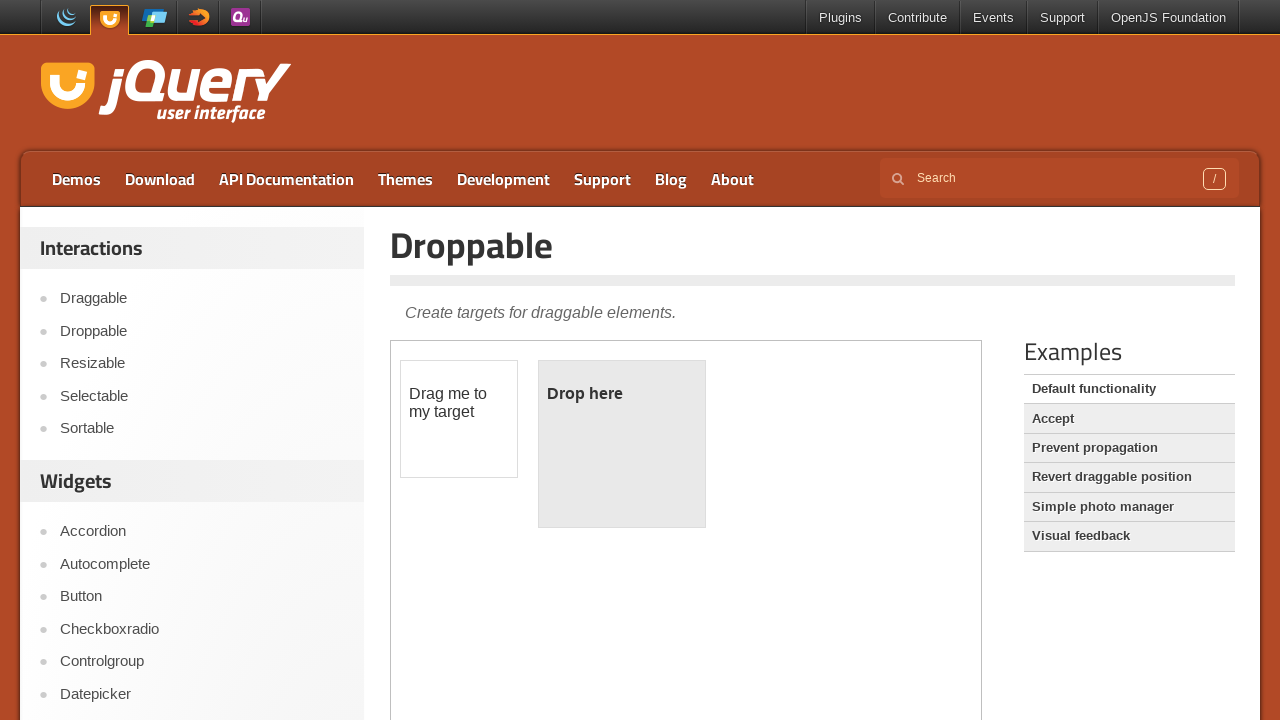

Located demo iframe on jQuery UI droppable page
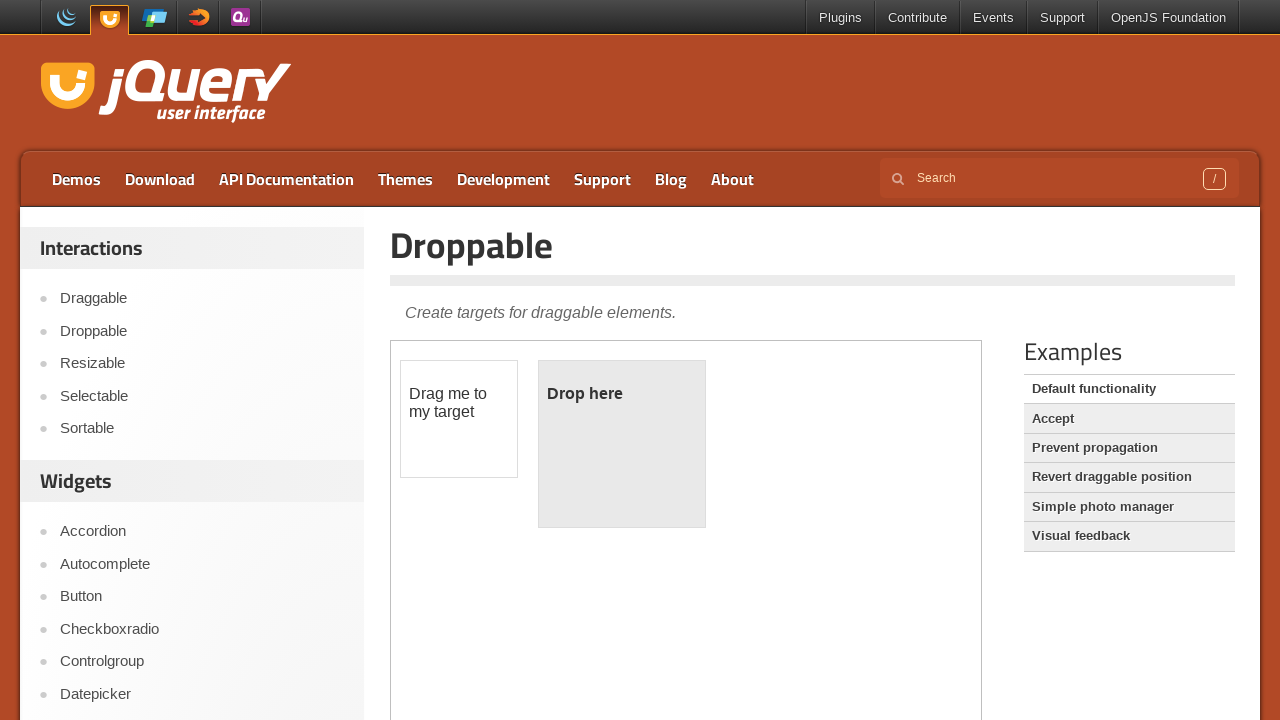

Located draggable element within iframe
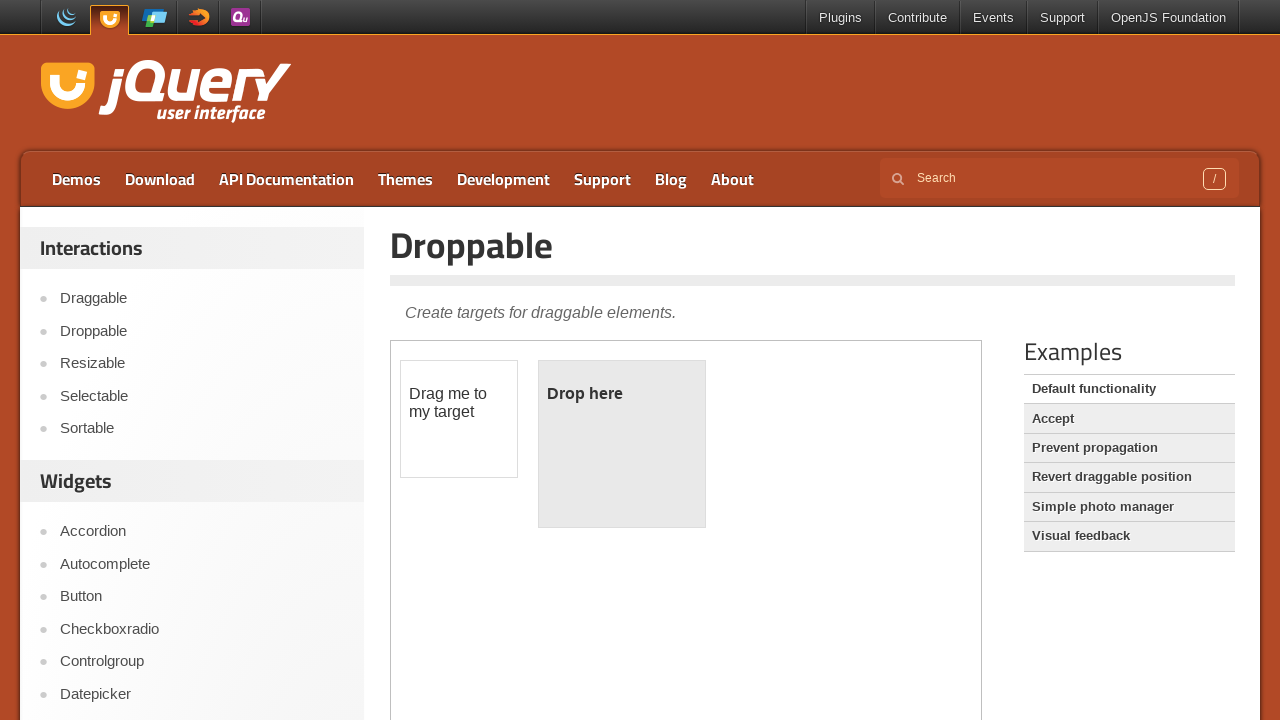

Located droppable target element within iframe
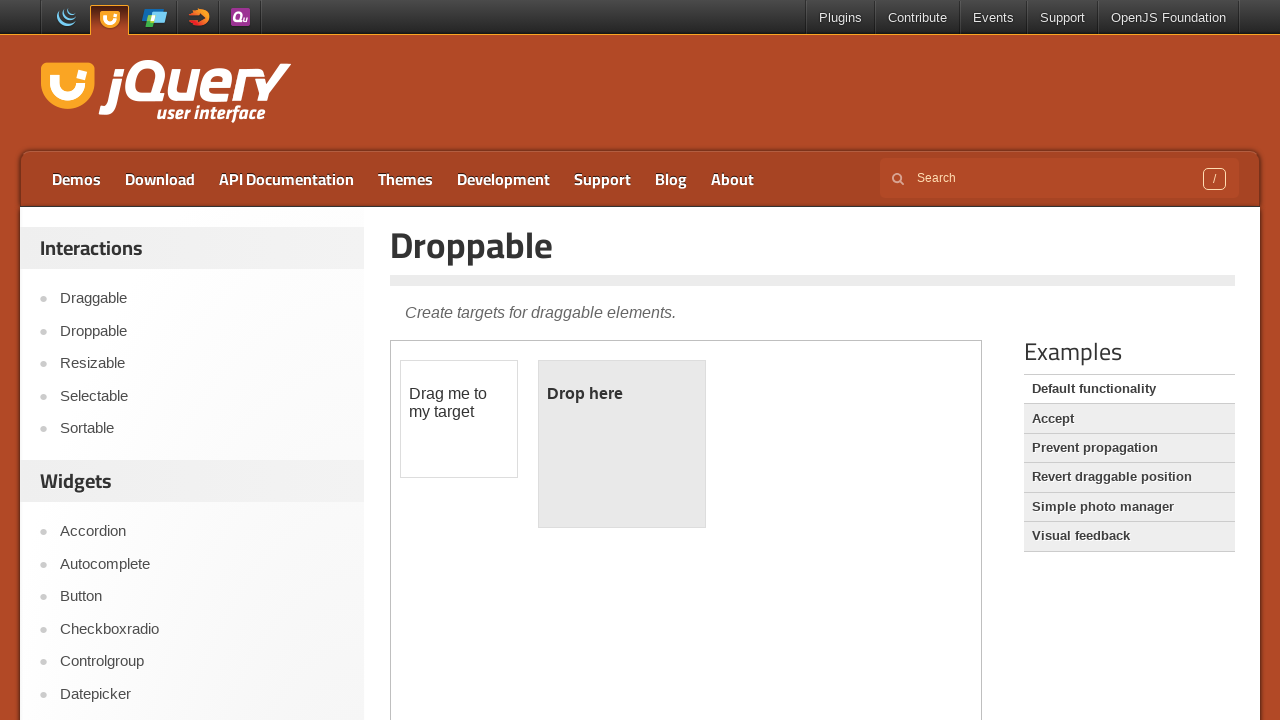

Dragged element from source to droppable target at (622, 444)
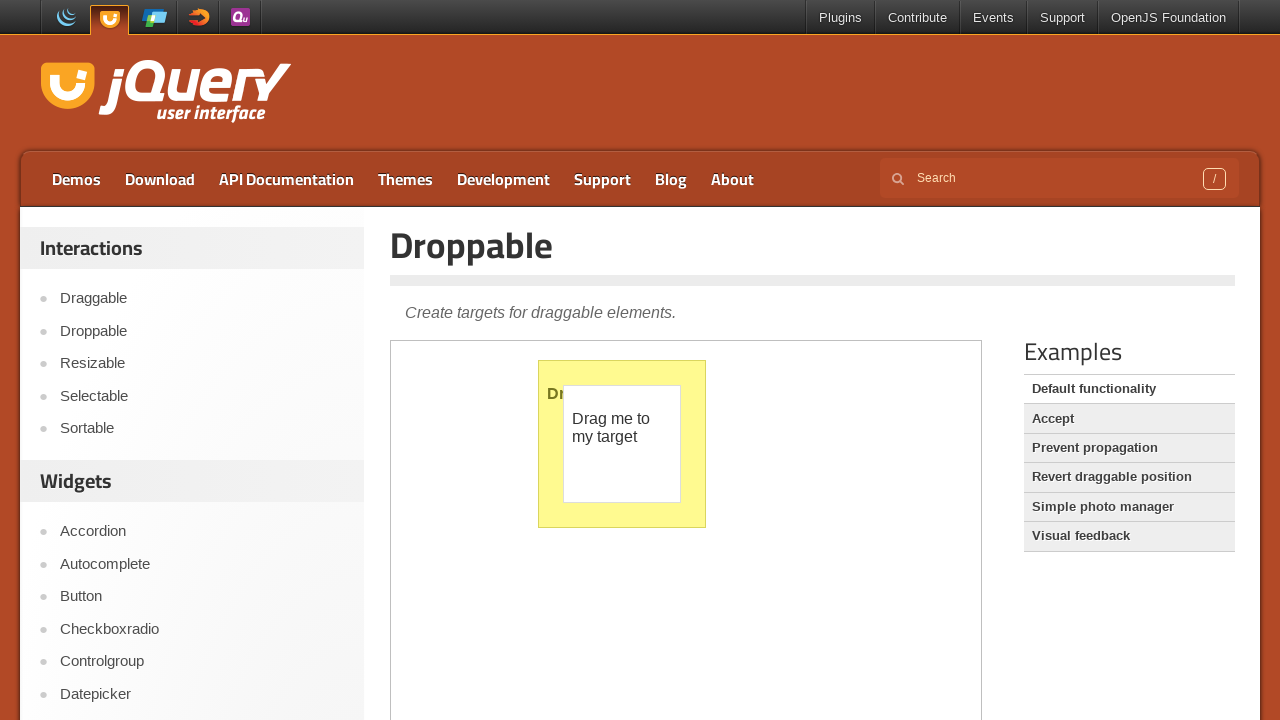

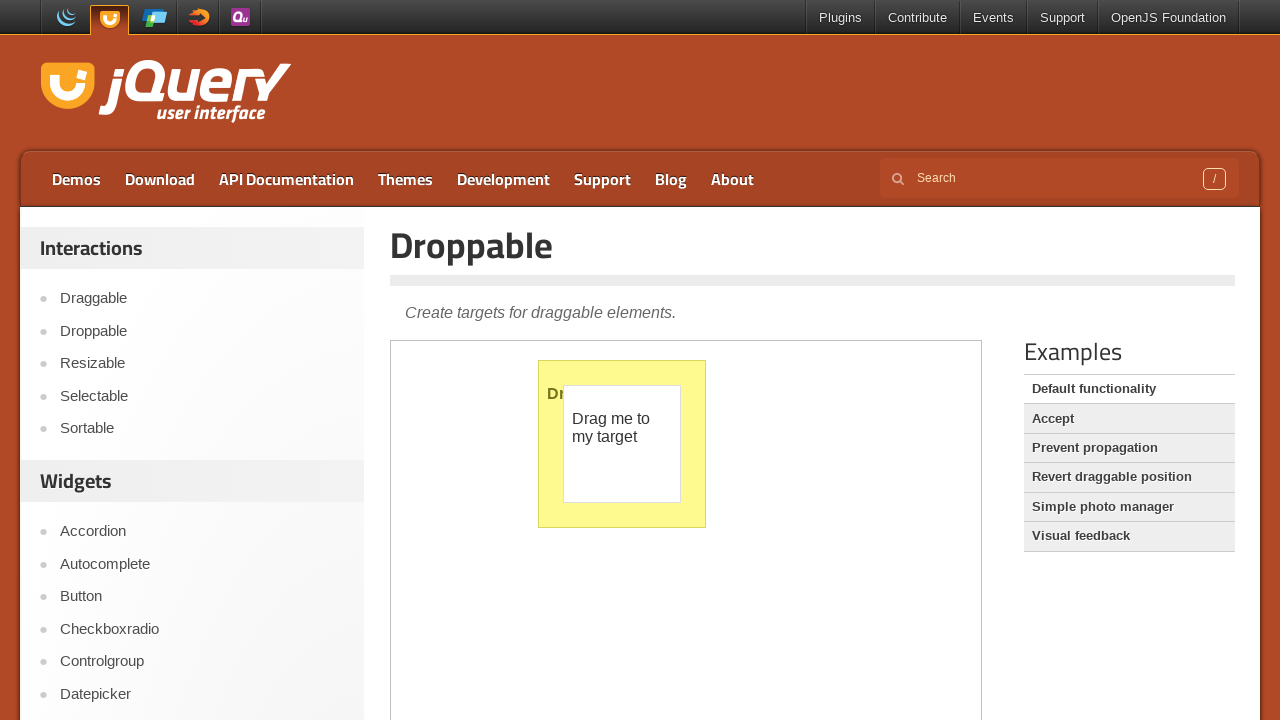